Tests search functionality on Python.org by entering "python3" in the search bar and clicking the Go button to submit the search

Starting URL: https://www.python.org

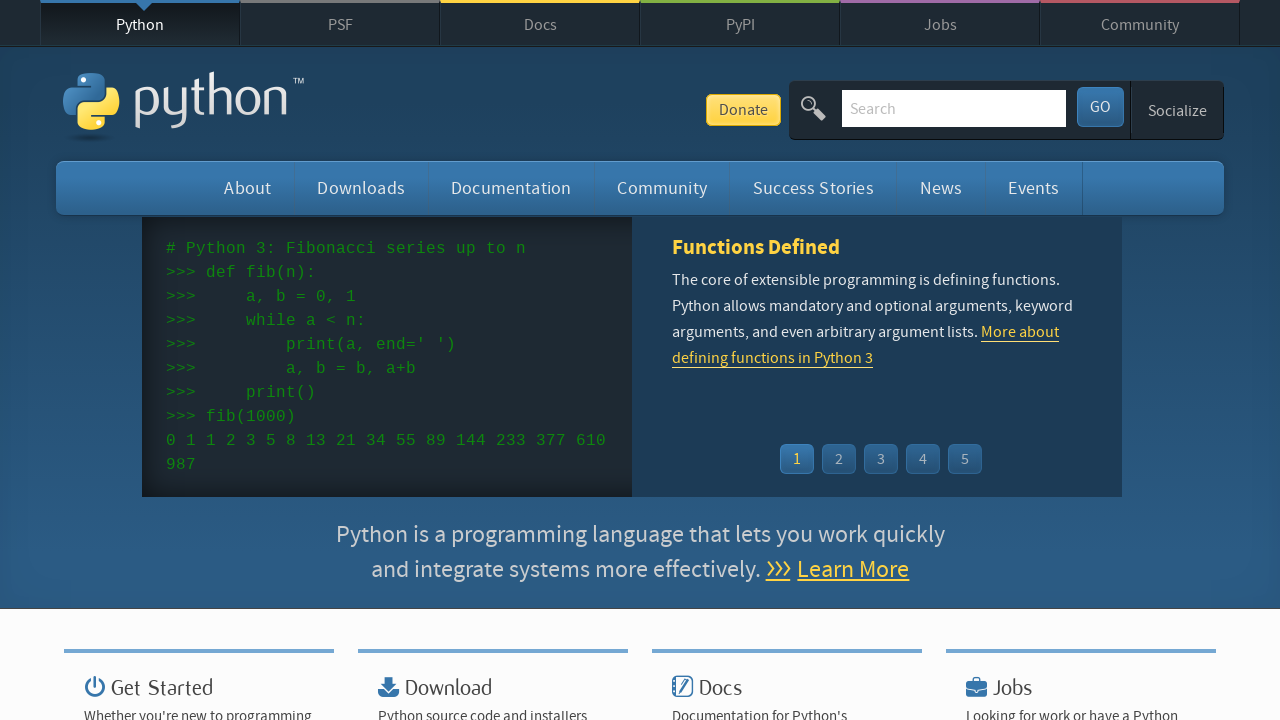

Entered 'python3' in the search bar on input[name='q']
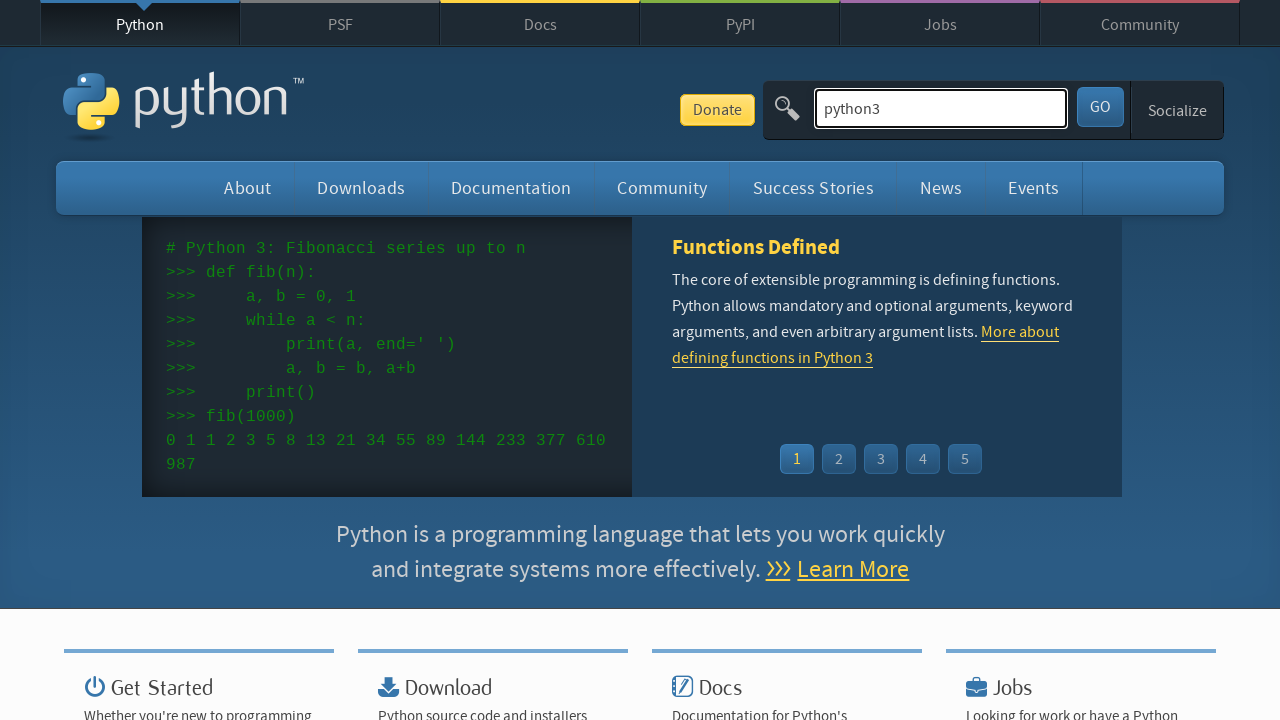

Clicked the Go button to submit the search at (1100, 107) on #submit
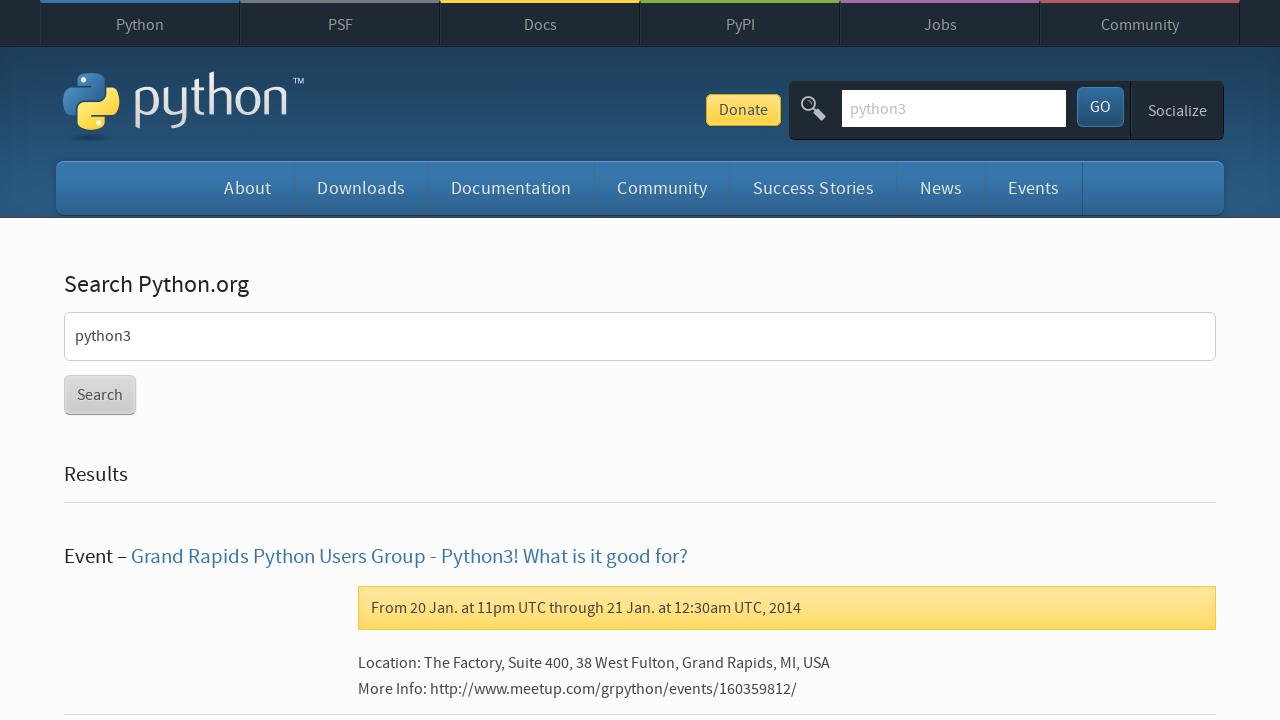

Search results page loaded successfully
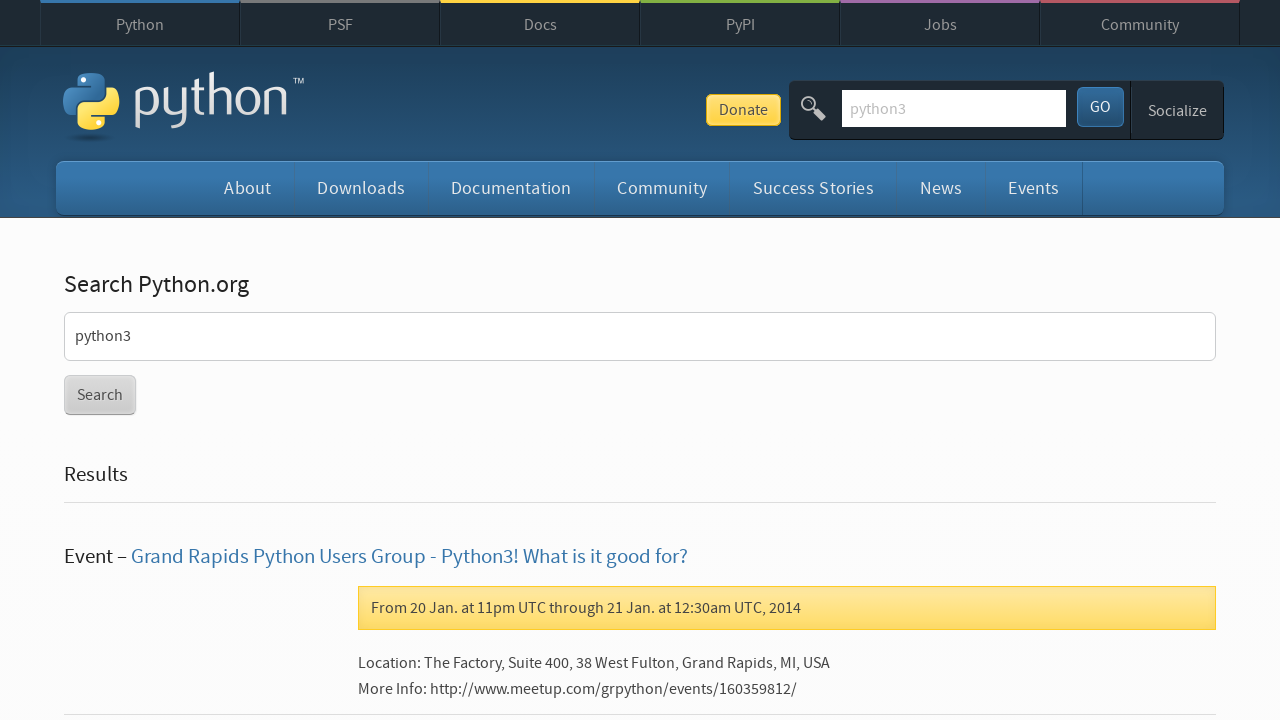

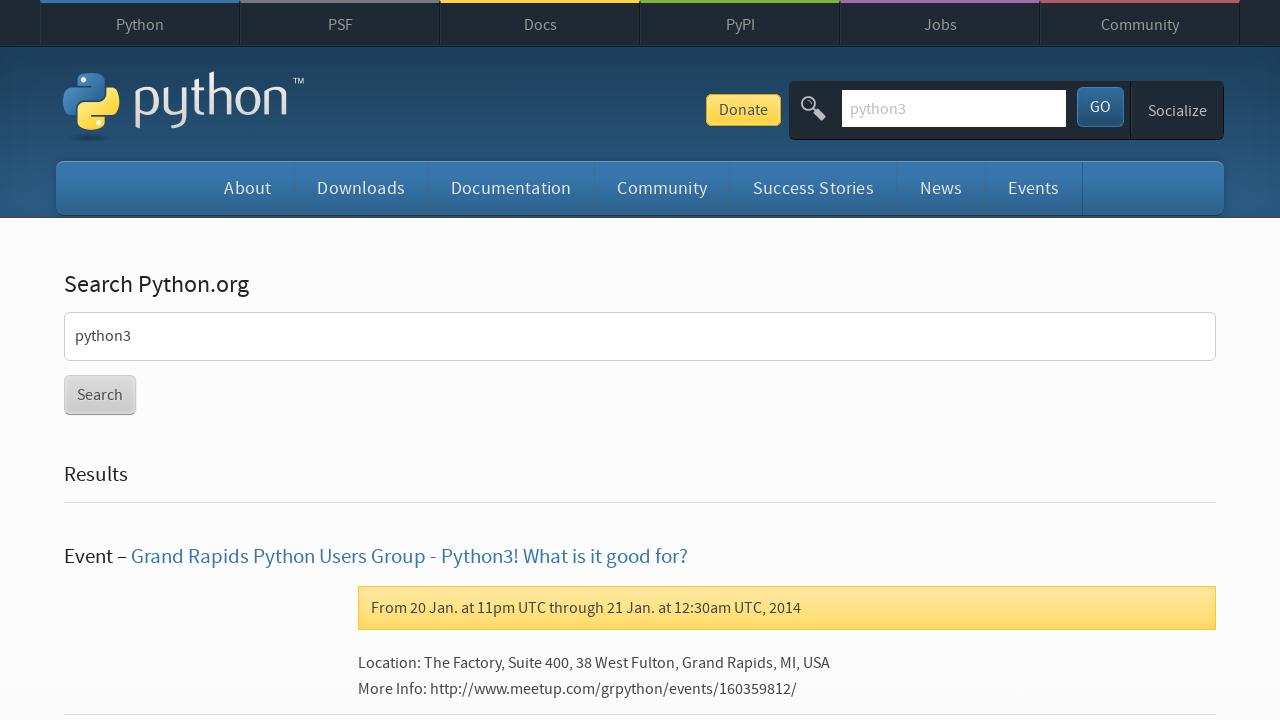